Clicks the first checkbox to select it and verifies both checkboxes are now selected

Starting URL: https://the-internet.herokuapp.com/checkboxes

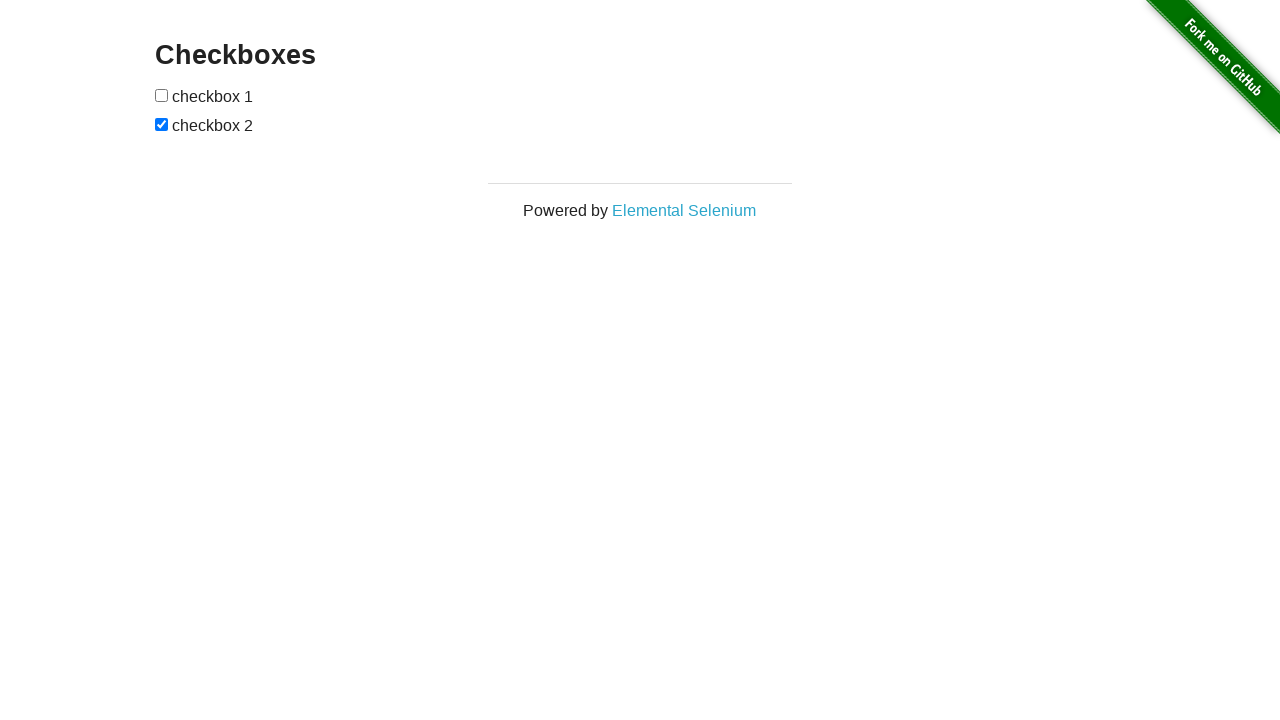

Waited for checkboxes to be present on the page
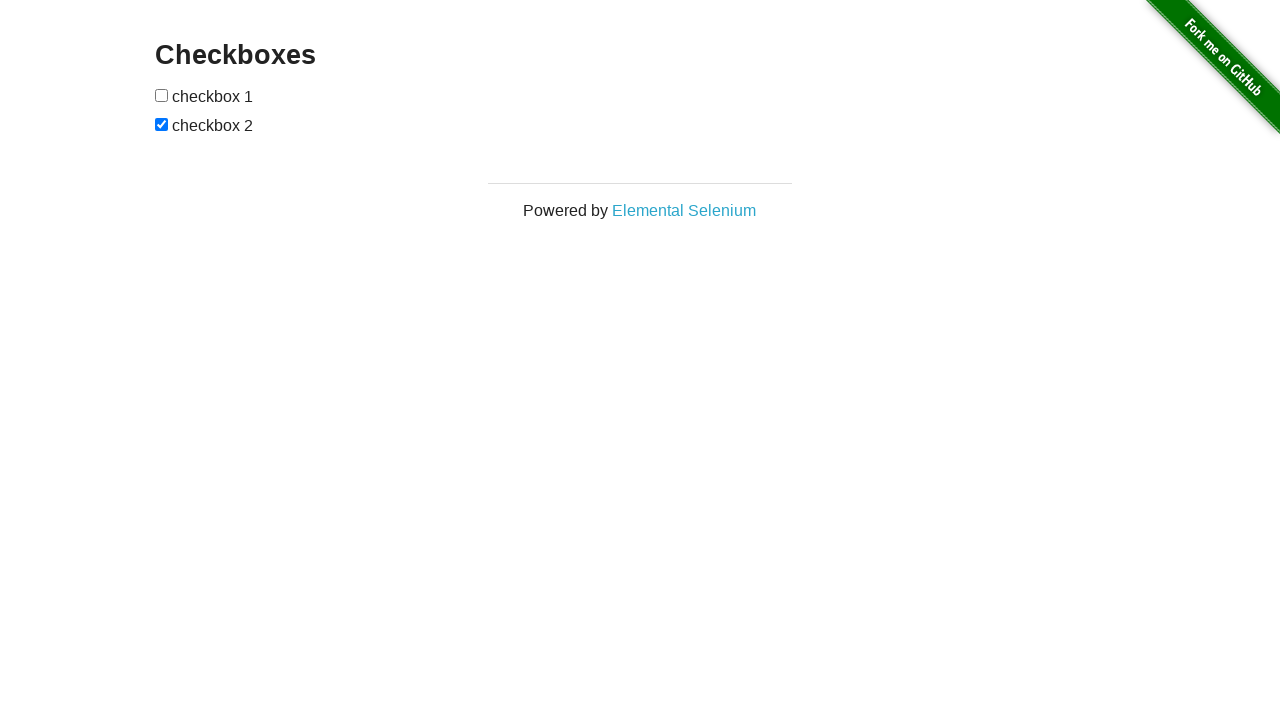

Clicked the first checkbox to select it at (162, 95) on [type='checkbox'] >> nth=0
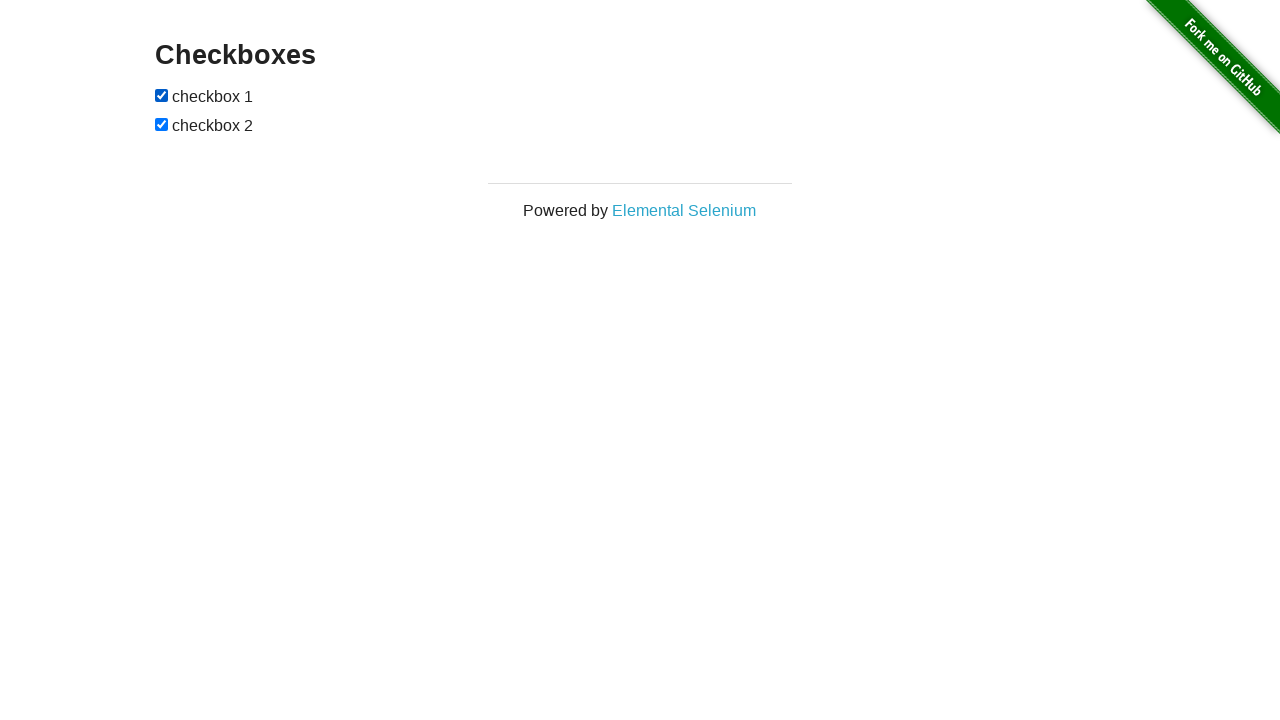

Verified that the first checkbox is now selected
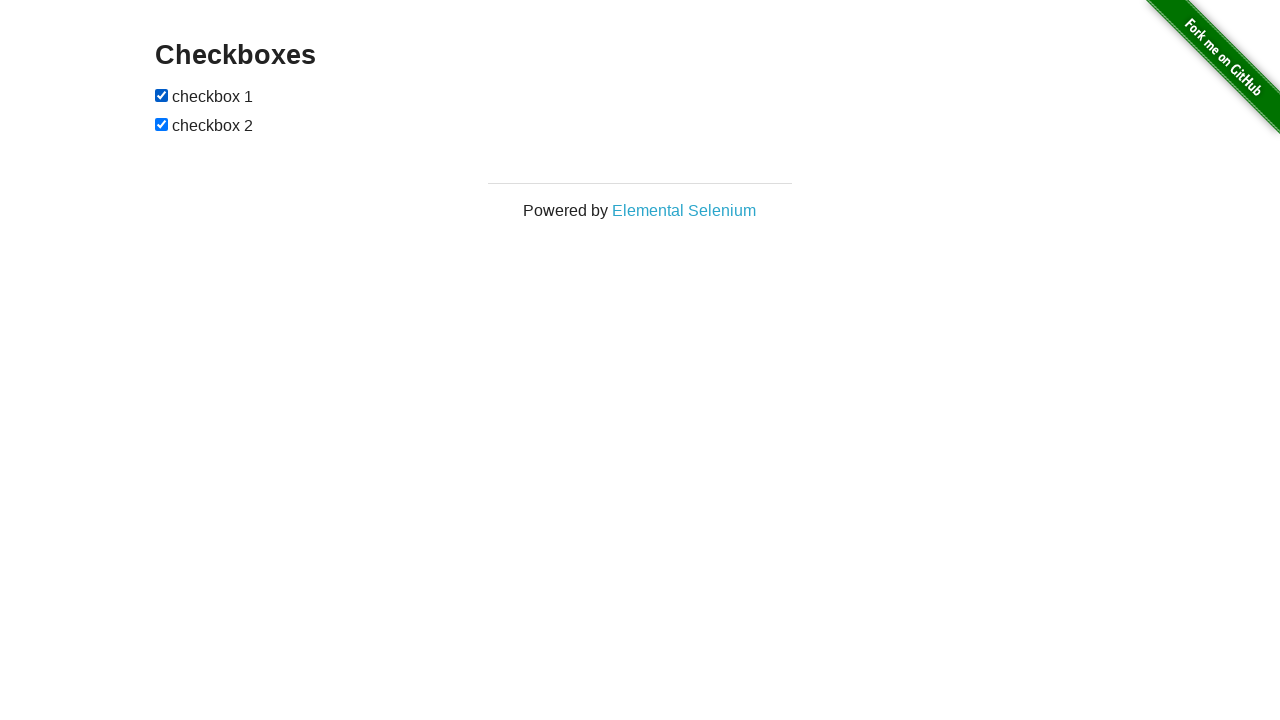

Verified that the second checkbox is now selected
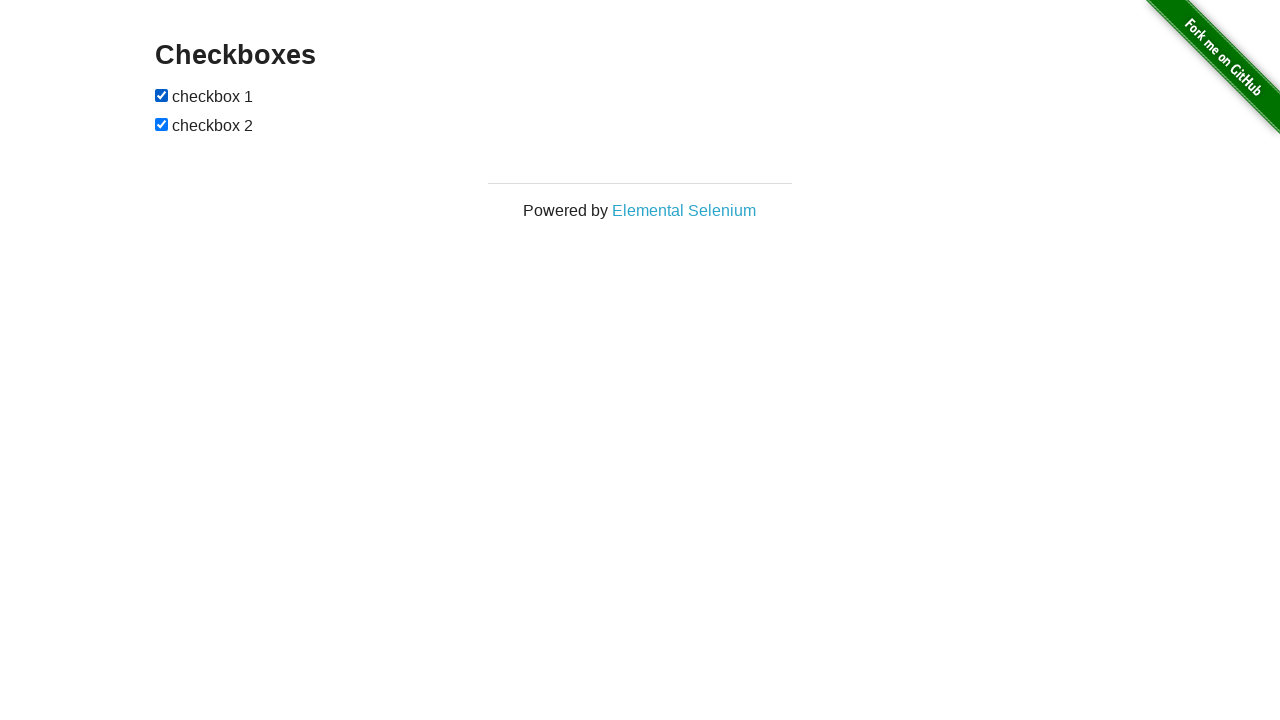

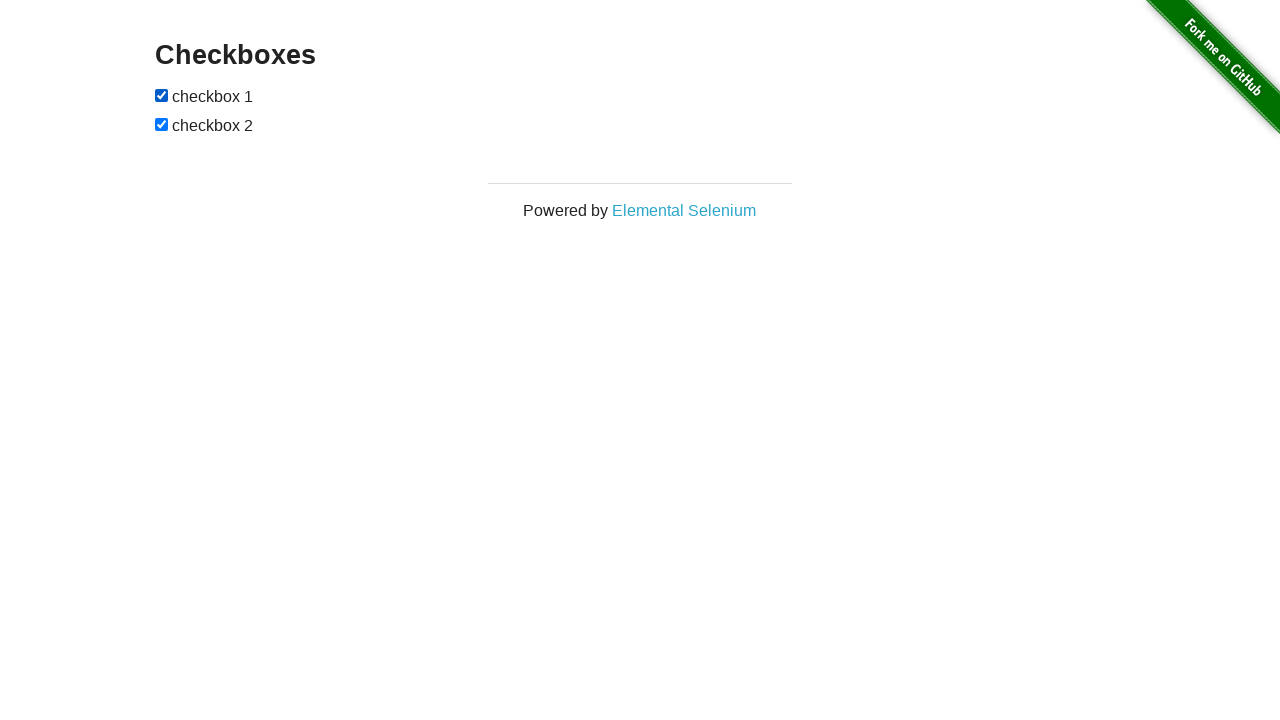